Tests selecting a dropdown option by its index and verifies the selection

Starting URL: http://the-internet.herokuapp.com/dropdown

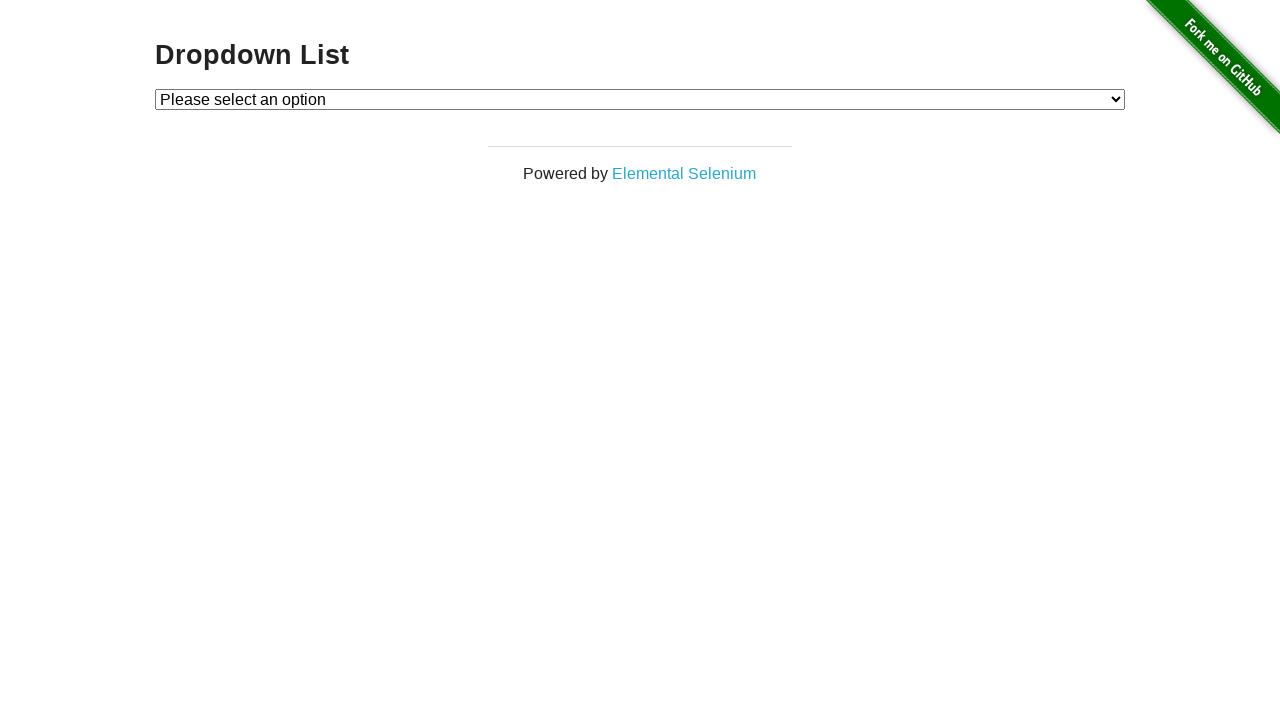

Selected dropdown option at index 2 on #dropdown
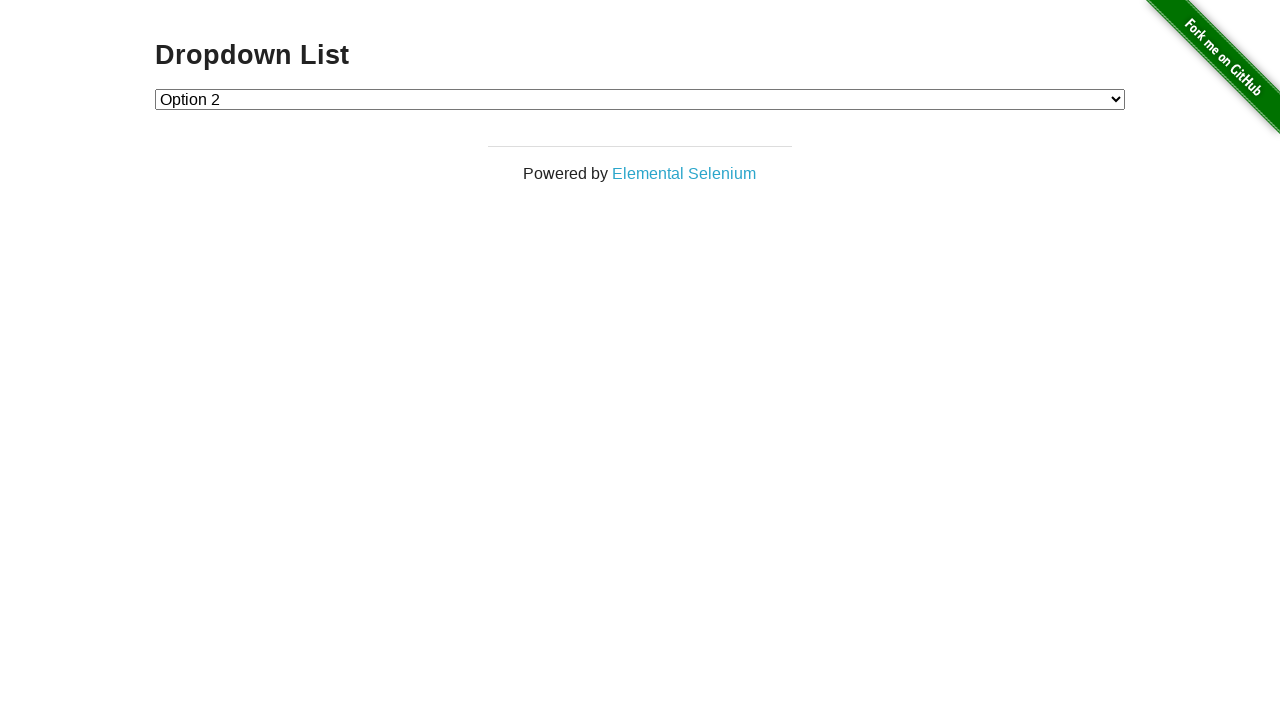

Located the checked dropdown option
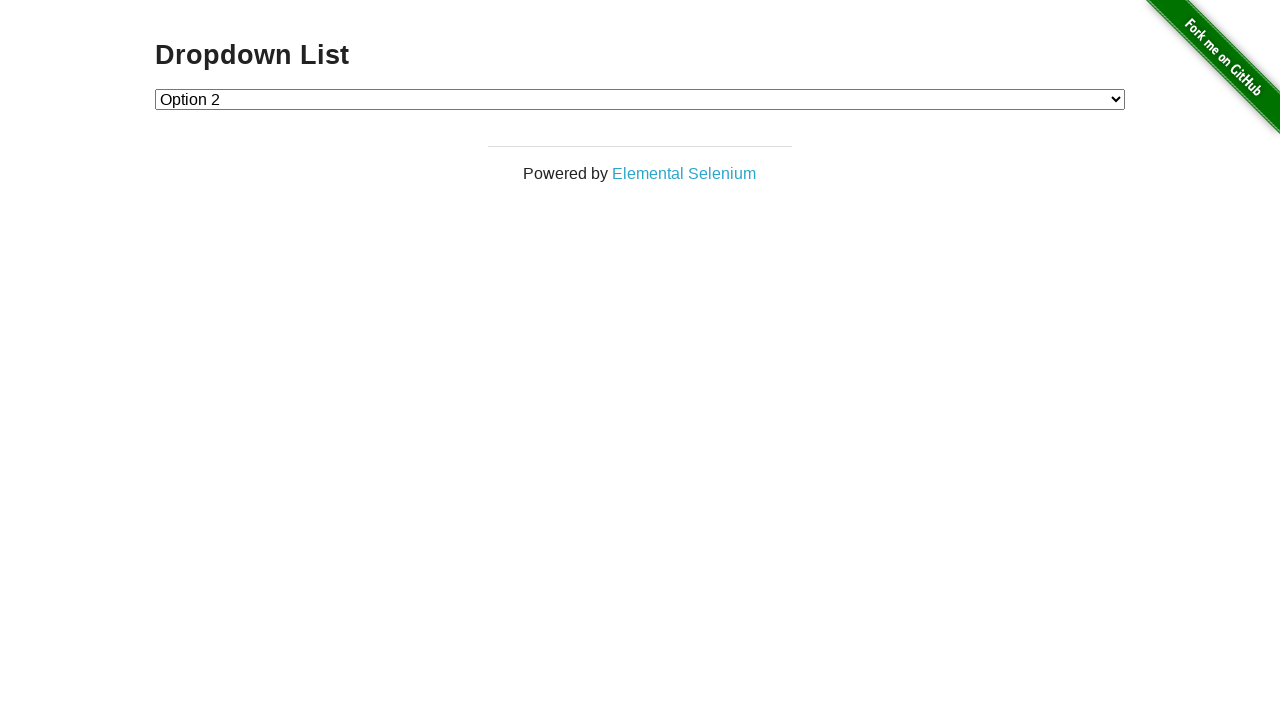

Verified that selected option text is 'Option 2'
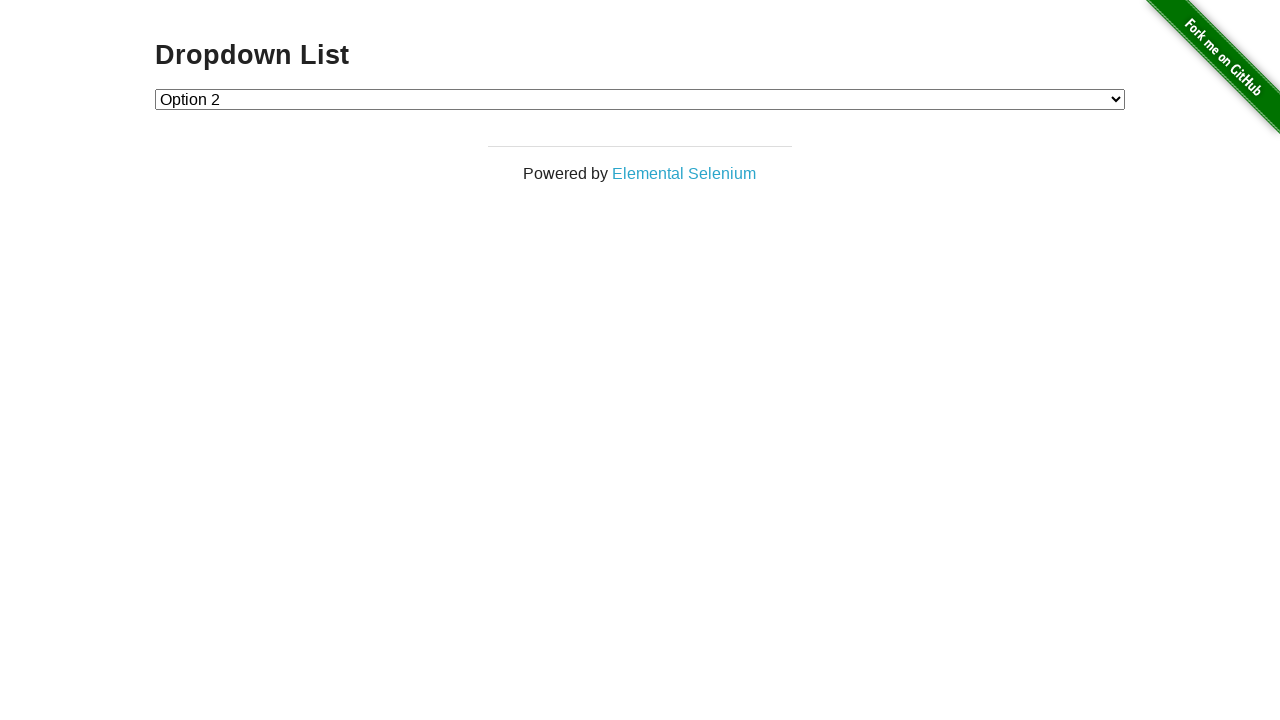

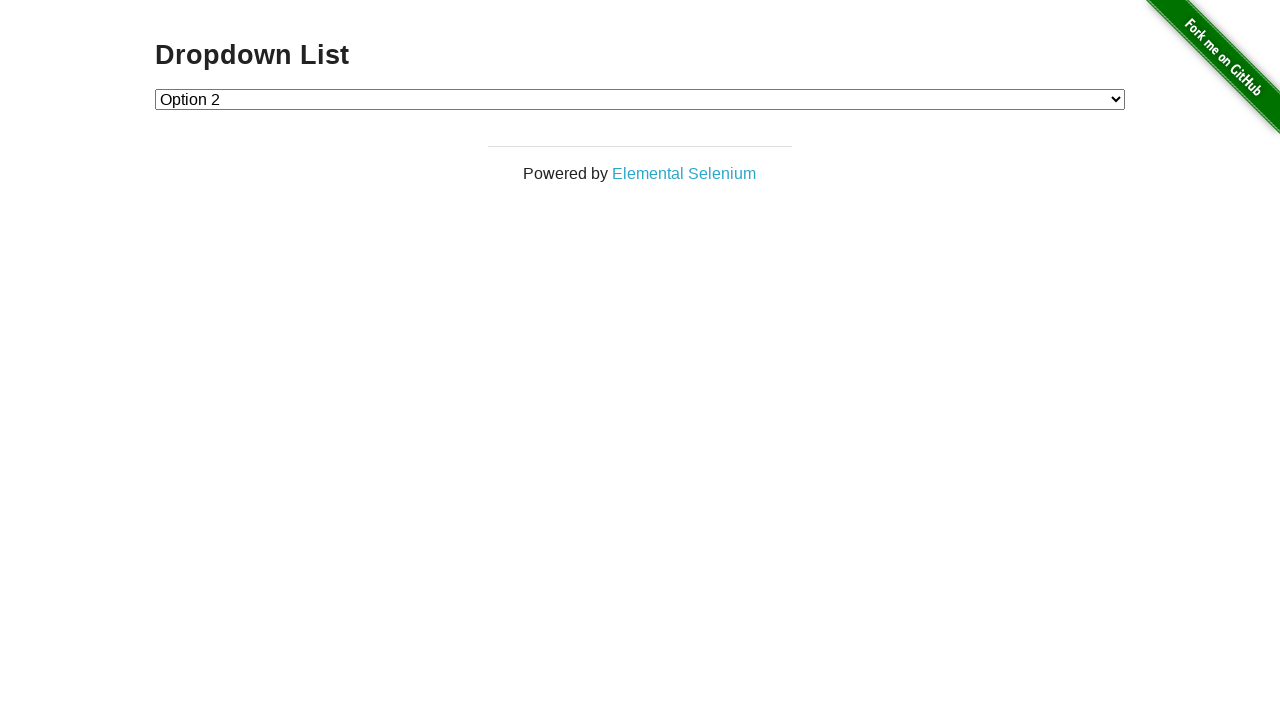